Tests JavaScript confirm dialog by triggering it and dismissing it

Starting URL: https://the-internet.herokuapp.com/javascript_alerts

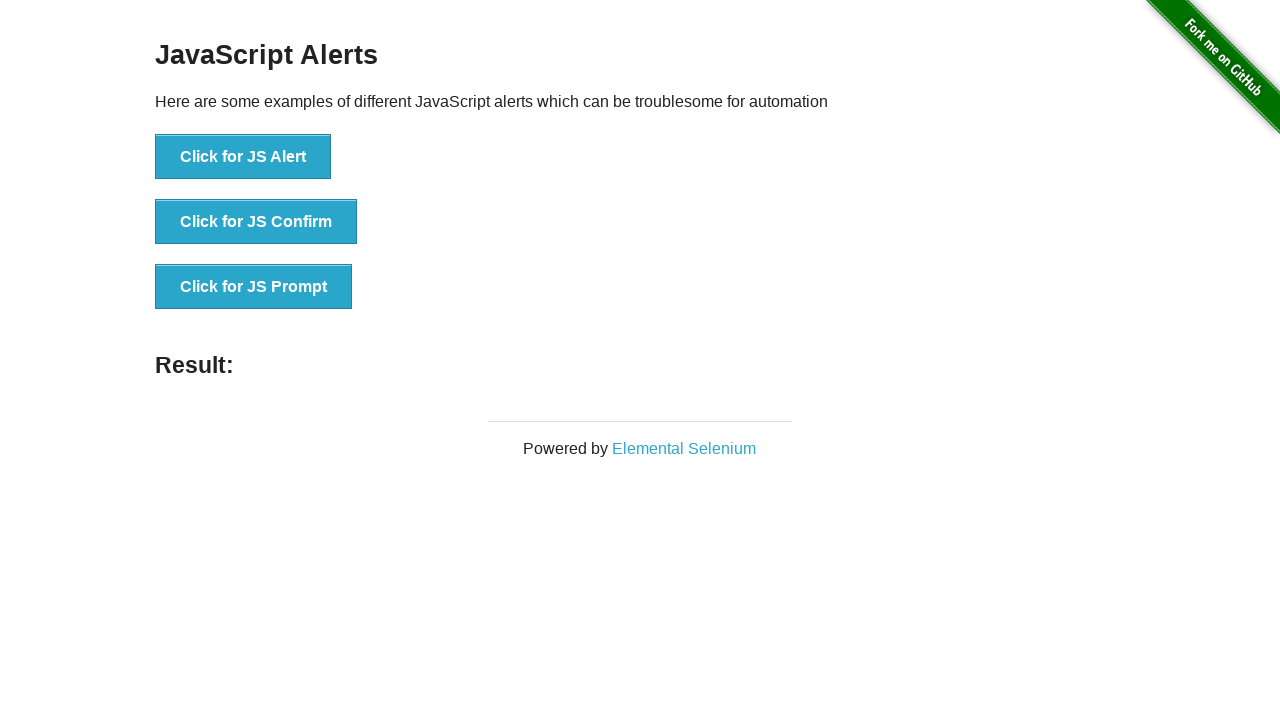

Clicked button to trigger JavaScript confirm dialog at (256, 222) on xpath=//button[text()='Click for JS Confirm']
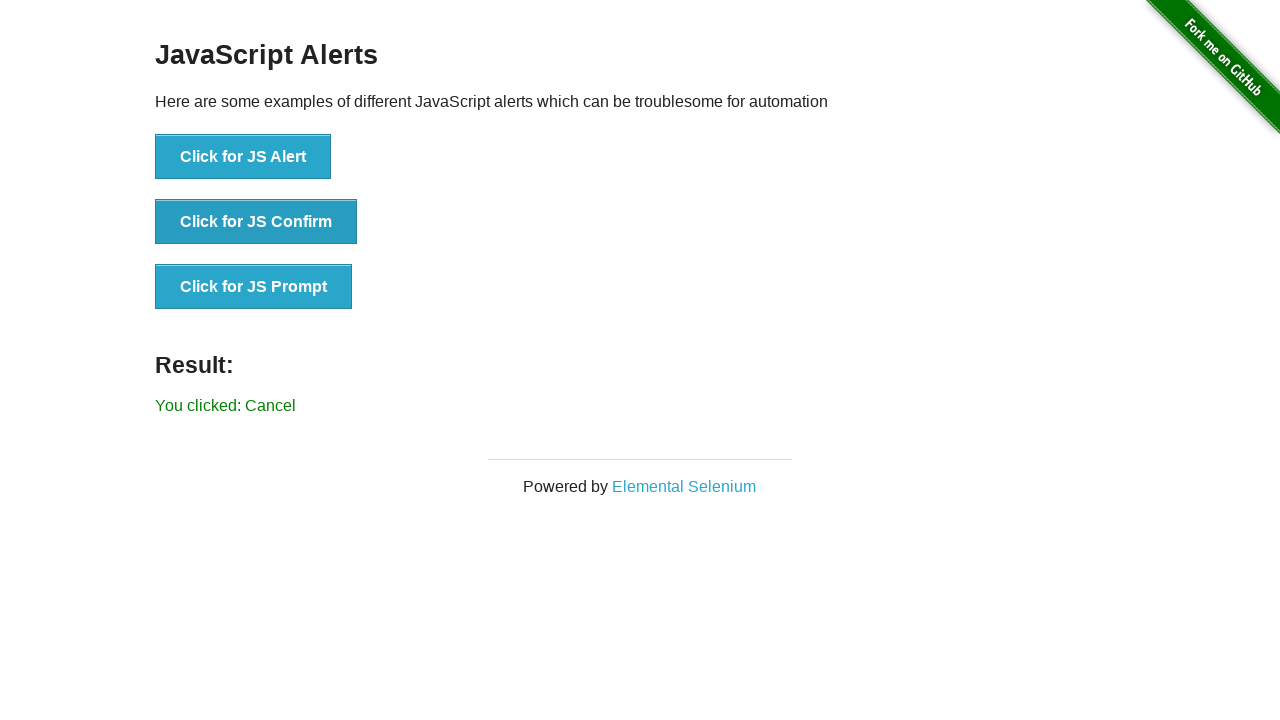

Set up dialog handler to dismiss the confirm dialog
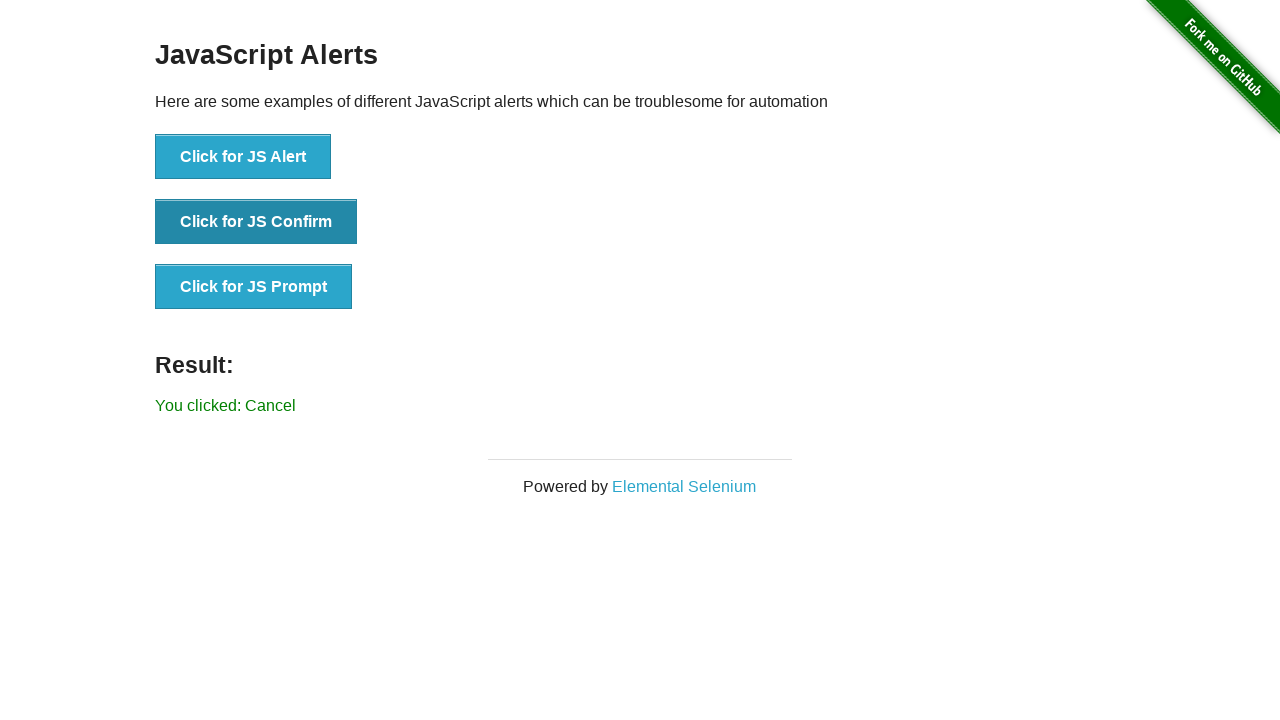

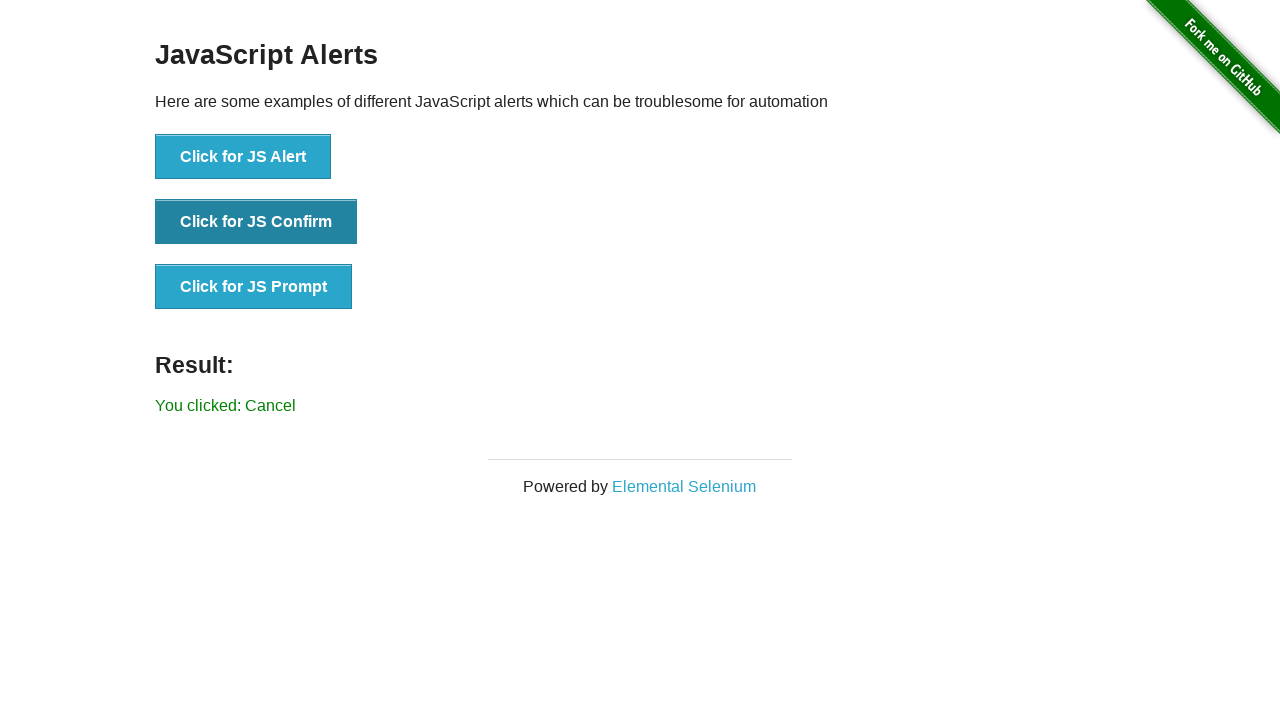